Tests the search functionality on python.org by entering "pycon" as a search query and verifying that results are returned.

Starting URL: http://www.python.org

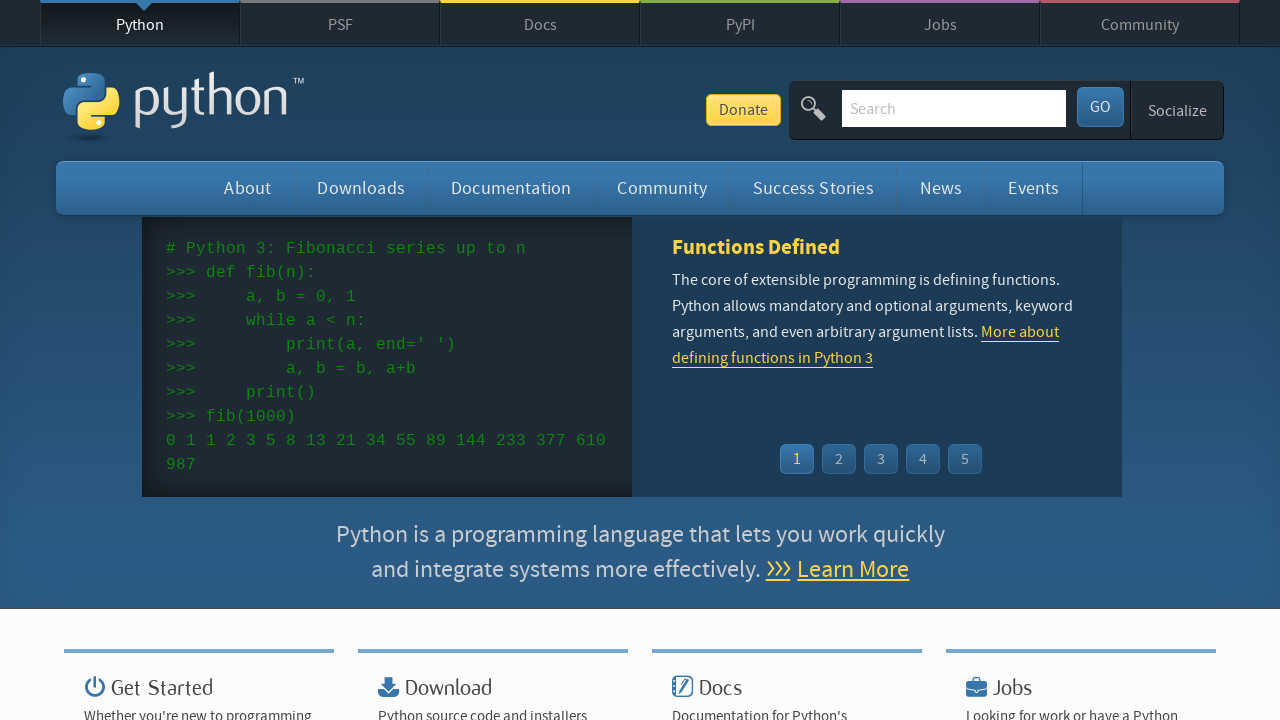

Filled search box with 'pycon' on input[name='q']
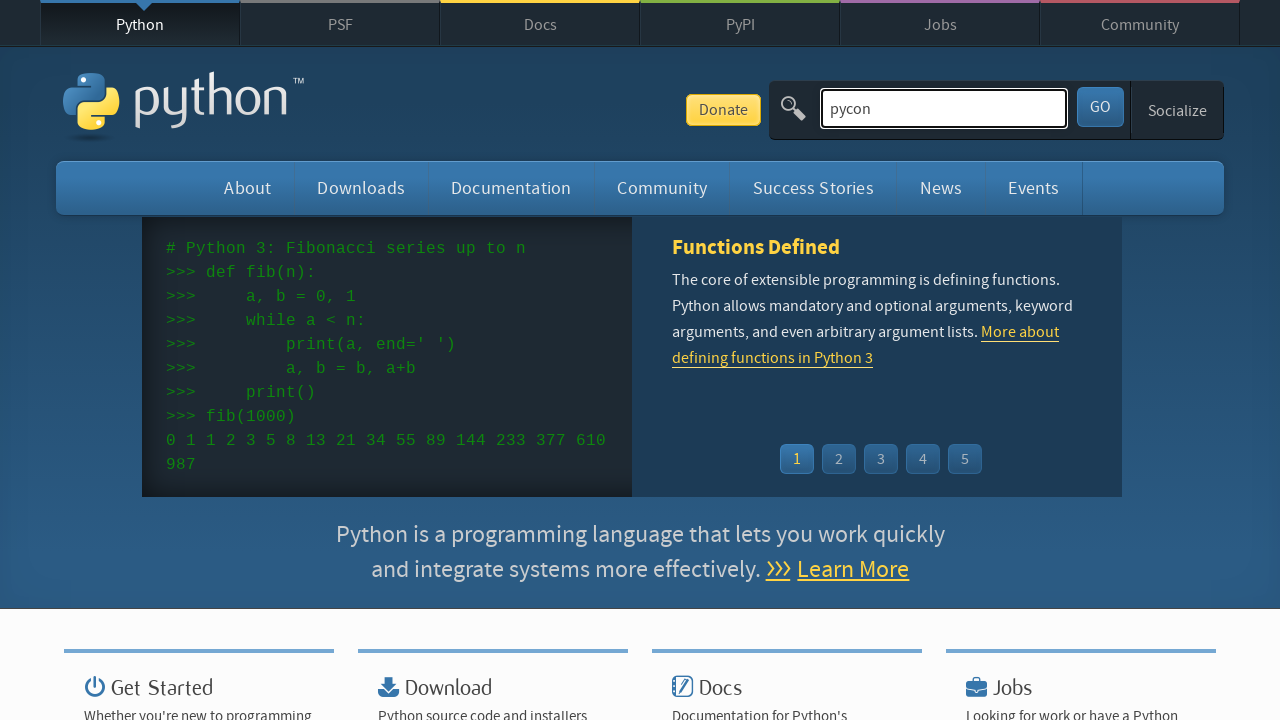

Pressed Enter to submit search query on input[name='q']
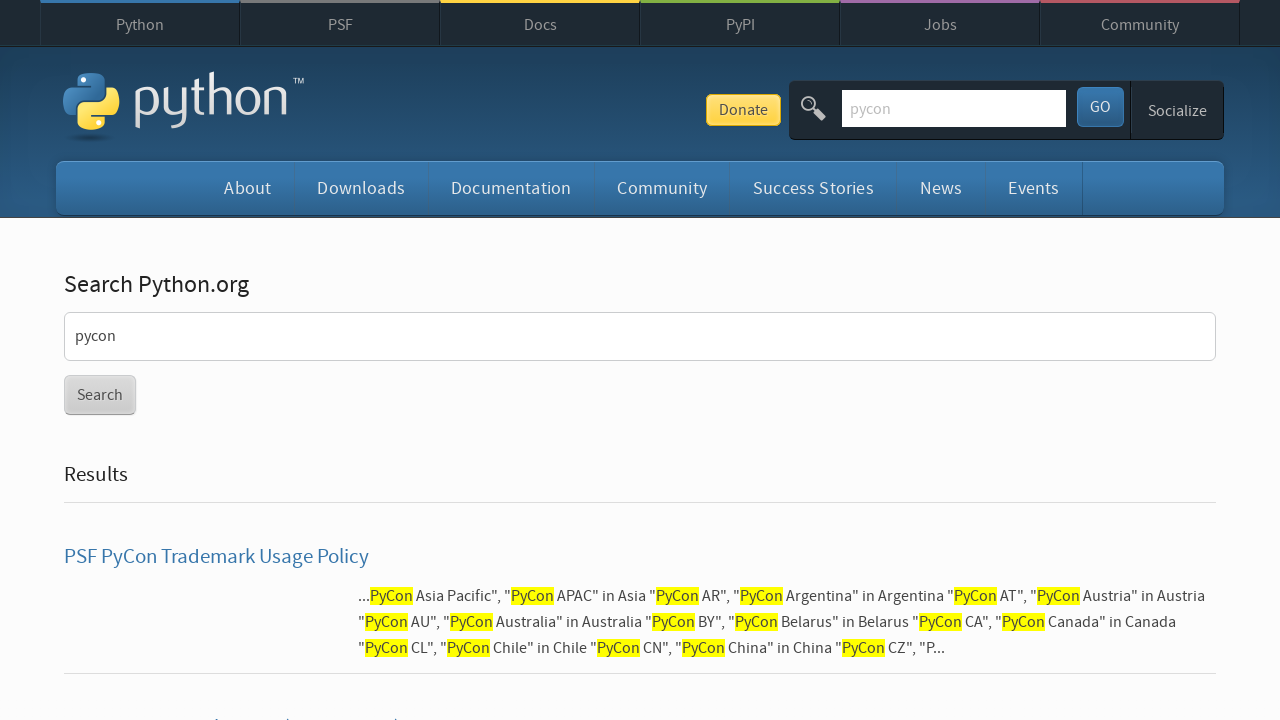

Waited for search results to load (networkidle)
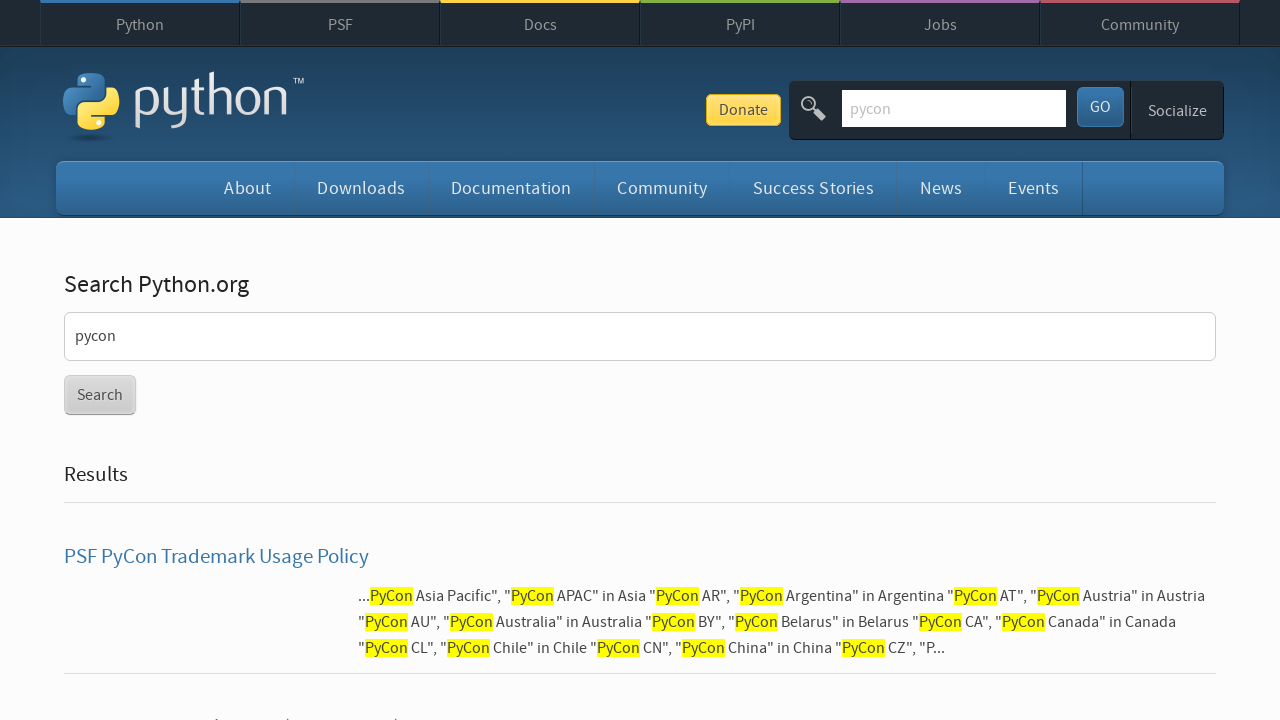

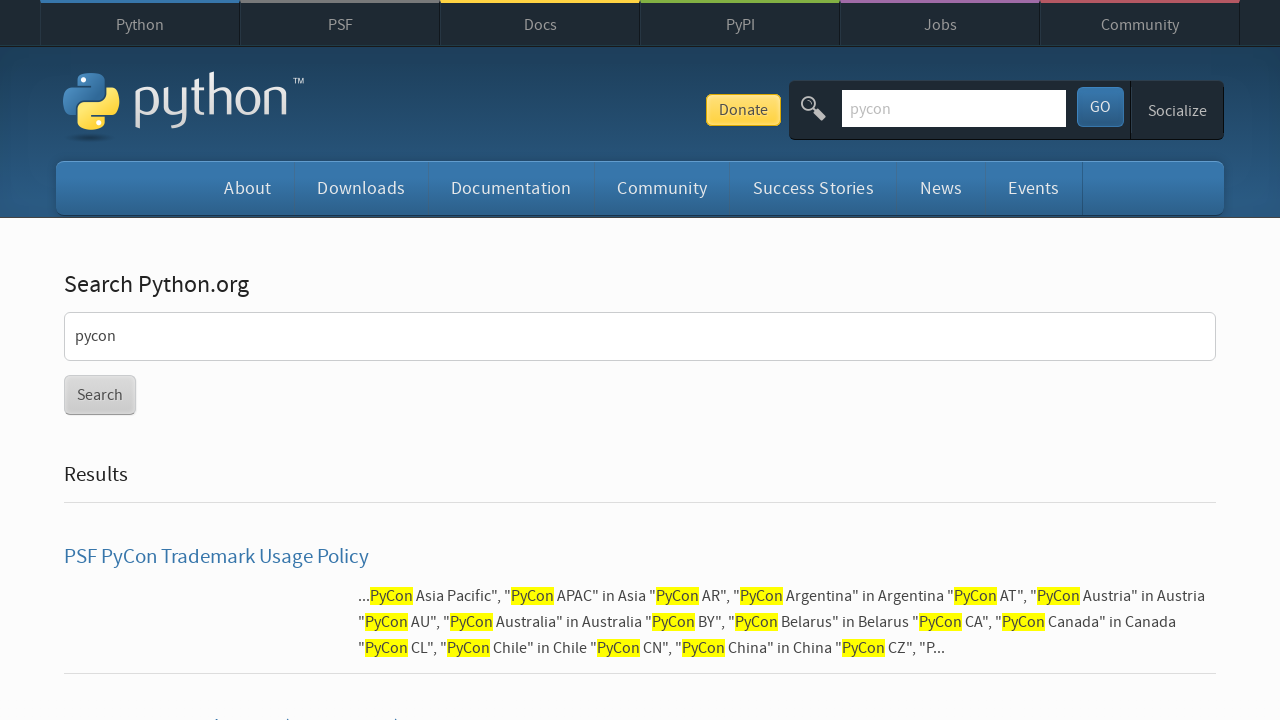